Tests form filling and element interaction on a tutorials website by entering text in multiple input fields and clicking a table cell

Starting URL: https://www.hyrtutorials.com/p/add-padding-to-containers.html

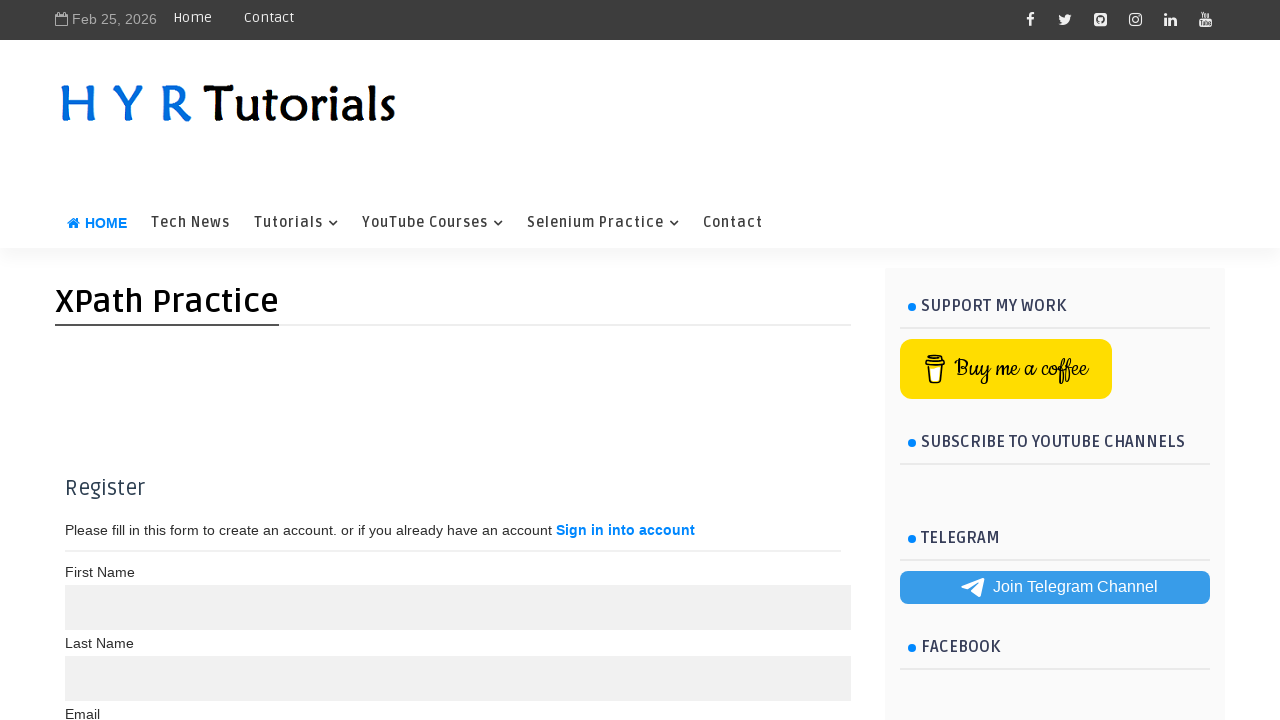

Filled first input field (maxlength=10) with 'sai' on input[maxlength='10']
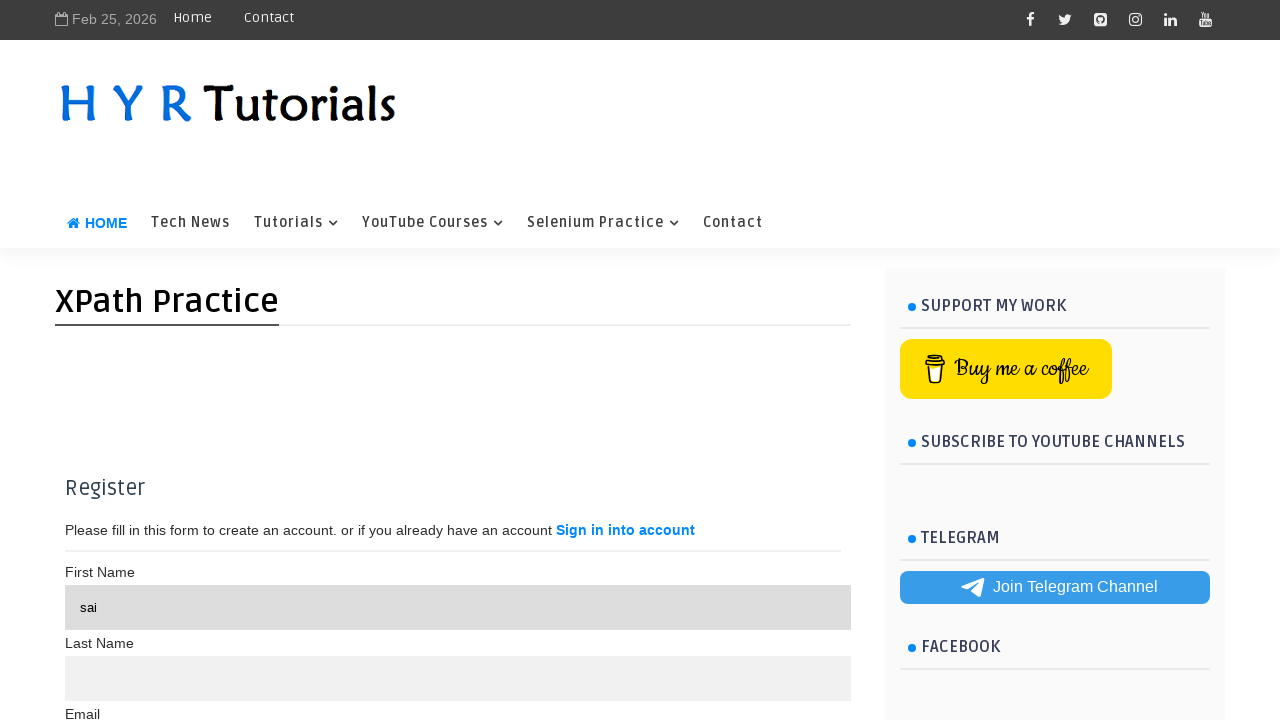

Filled input field without maxlength=10 with 'raju' on input:not([maxlength='10'])
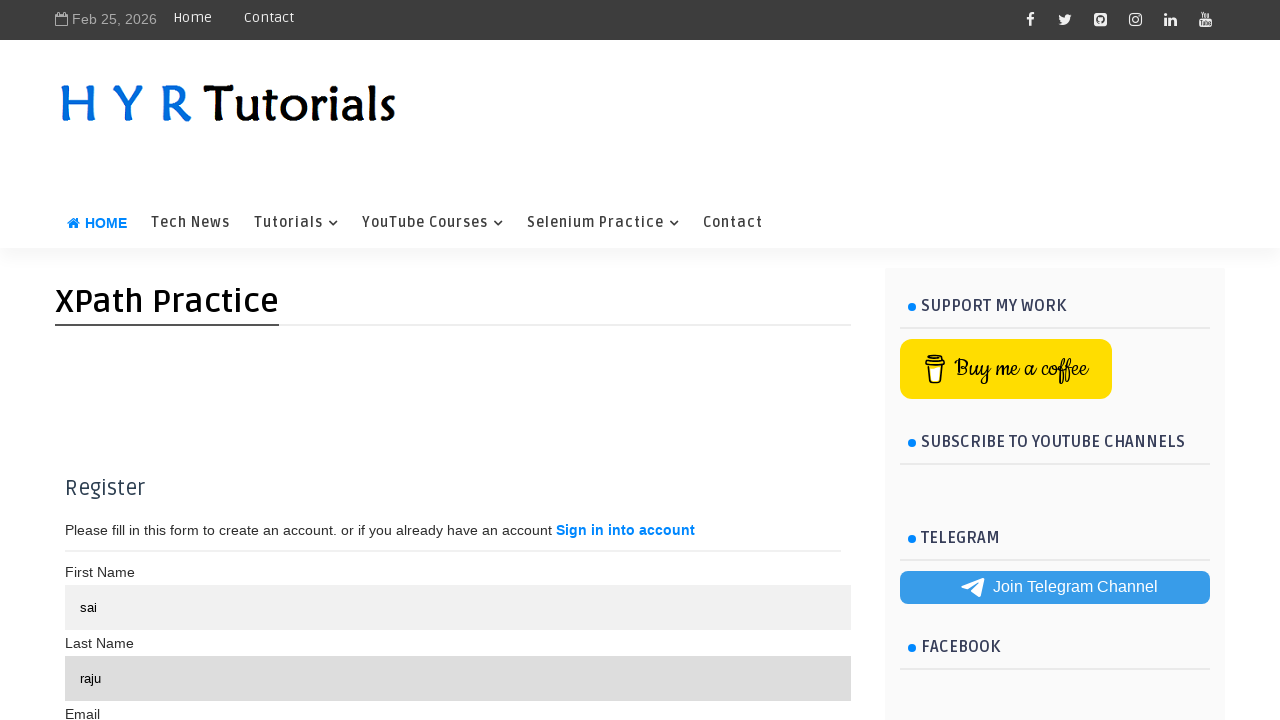

Filled third text input field with 'jar' on input[type='text']:nth-of-type(3)
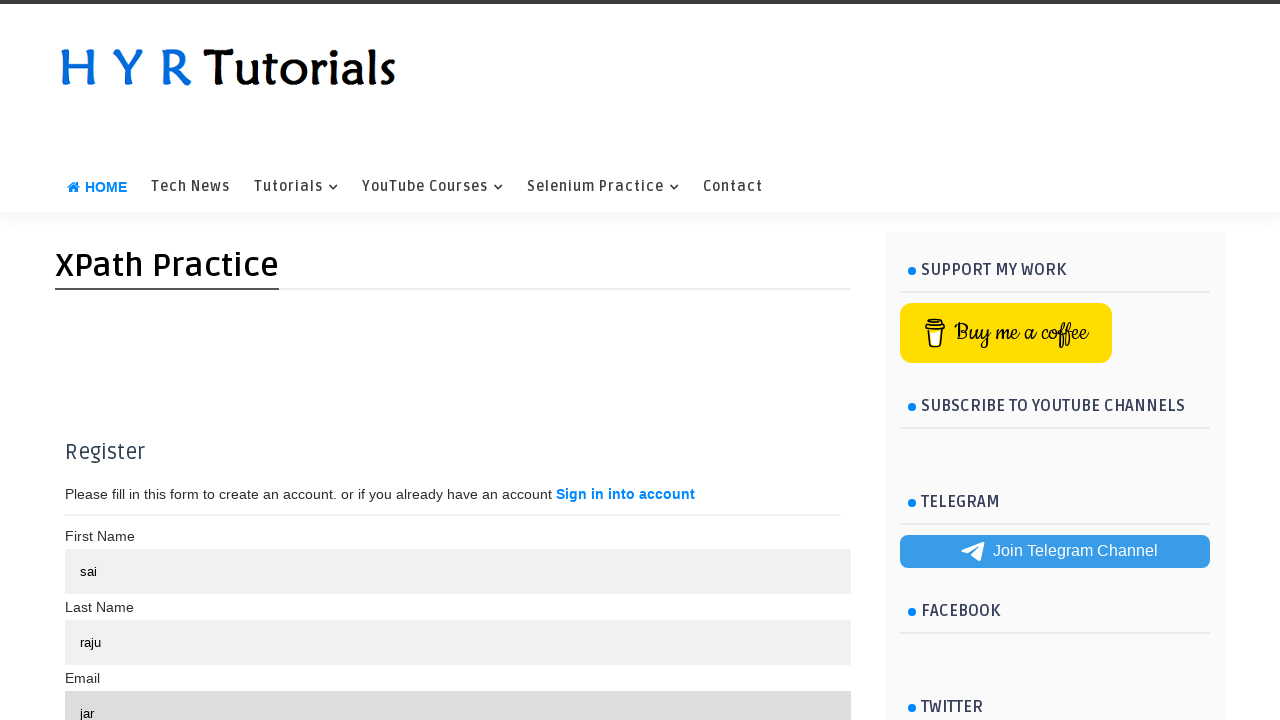

Clicked table cell at row 4, column 5 in contactList table at (784, 487) on table#contactList tbody tr:nth-child(4) td:nth-child(5)
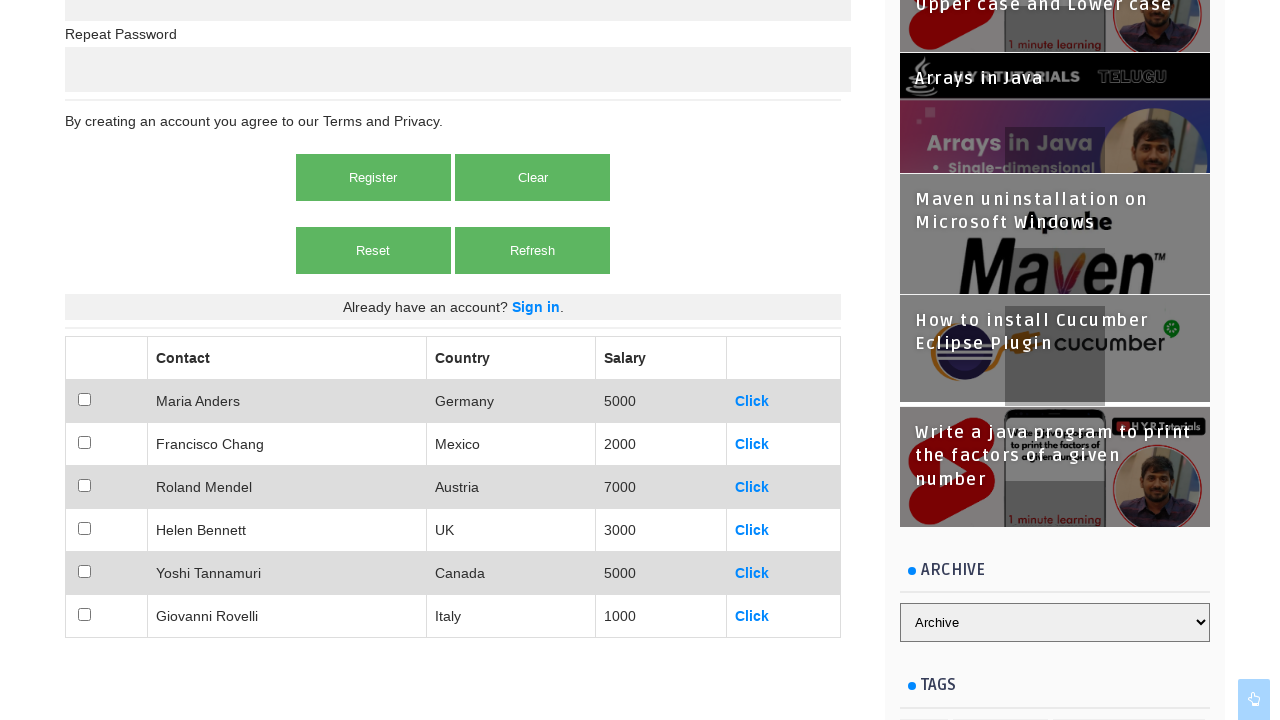

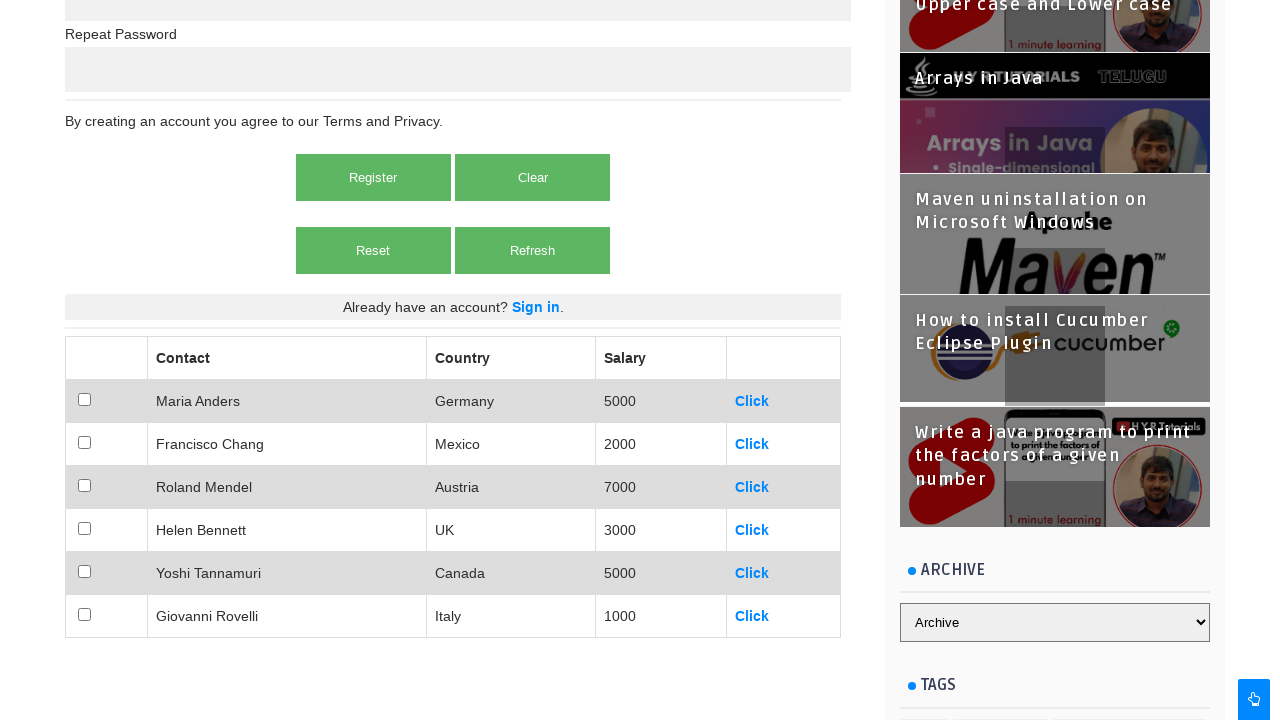